Navigates to Vastek Group website and verifies the page loads

Starting URL: http://vastekgroup.com

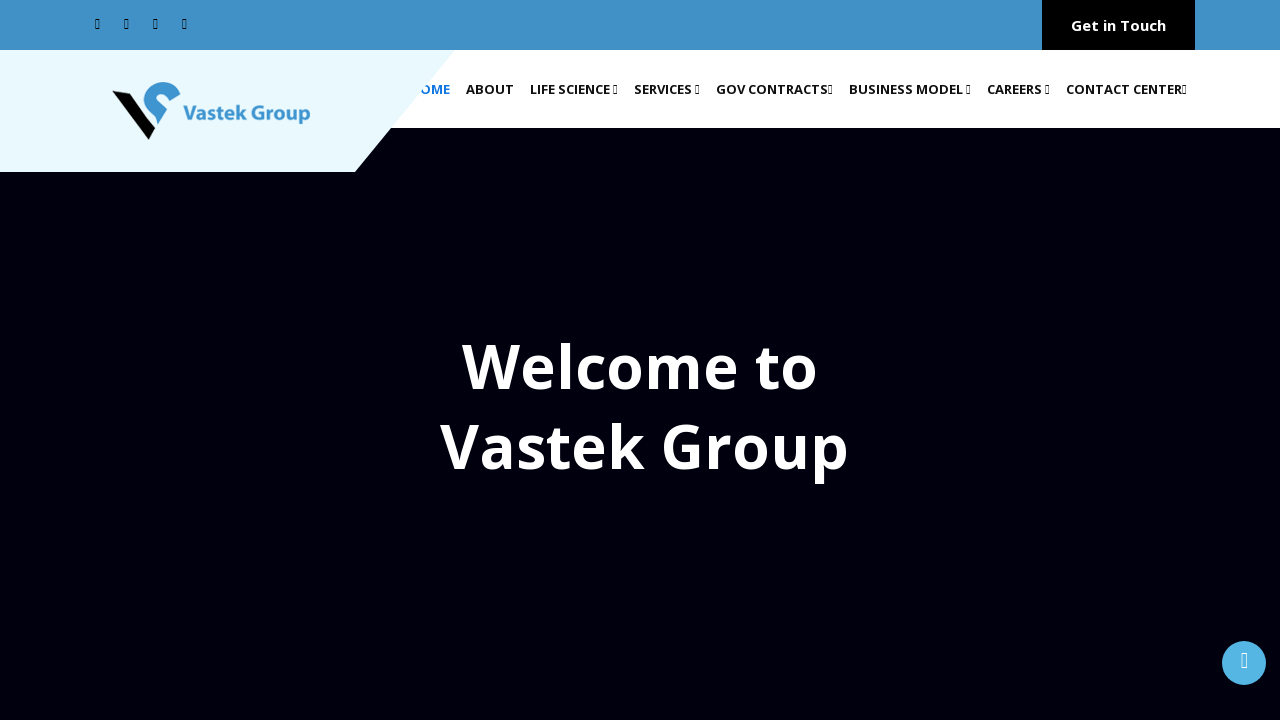

Waited for Vastek Group website to load (domcontentloaded)
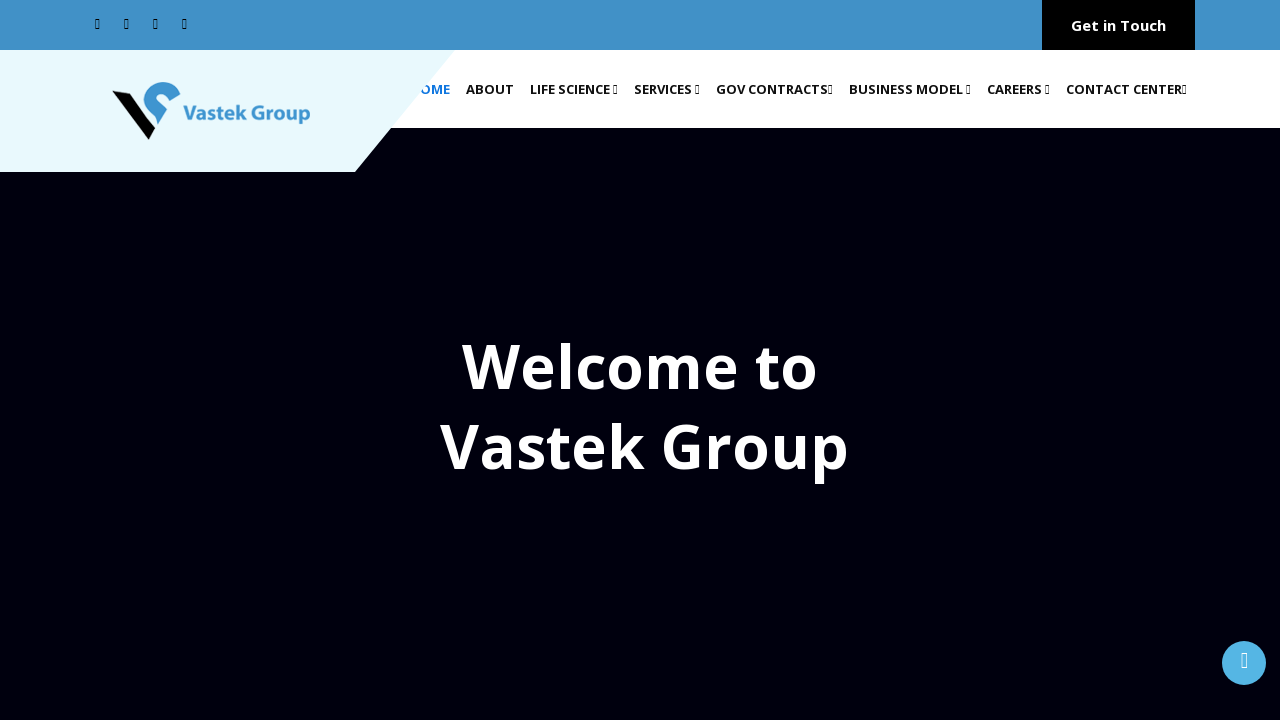

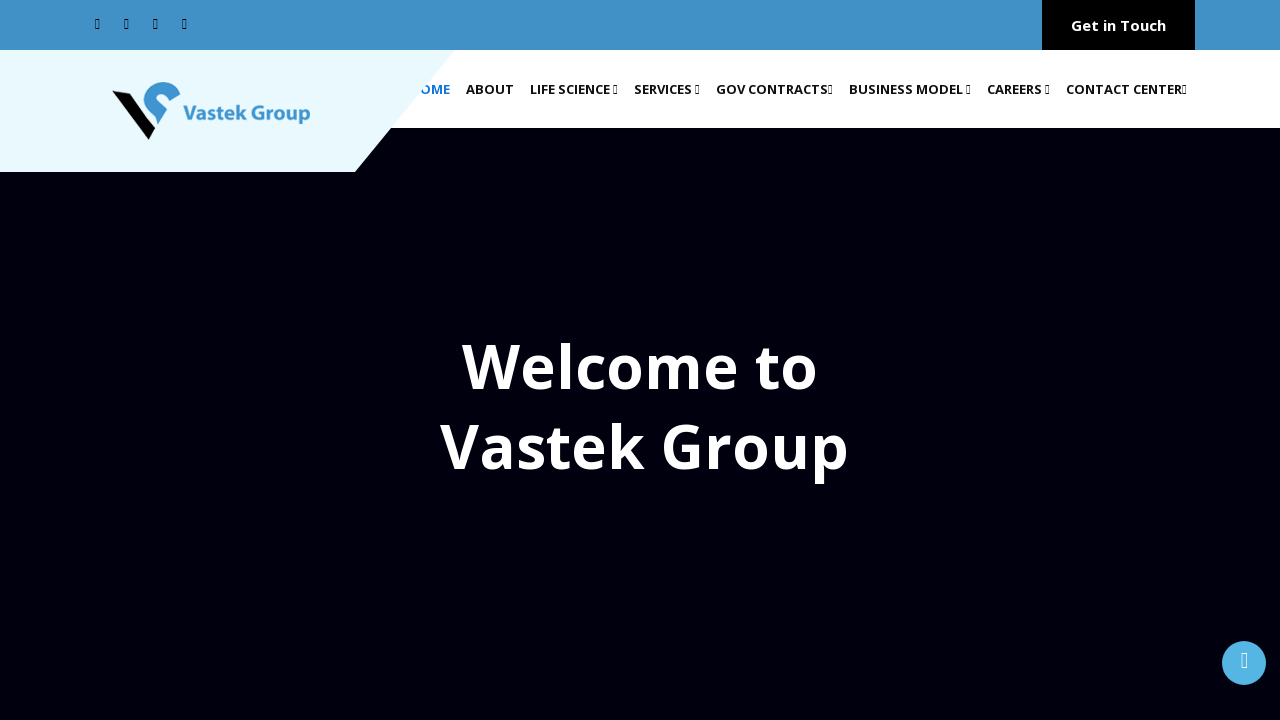